Navigates to the products page and then views the details of the first product by scrolling to it and clicking on it

Starting URL: https://automationexercise.com/

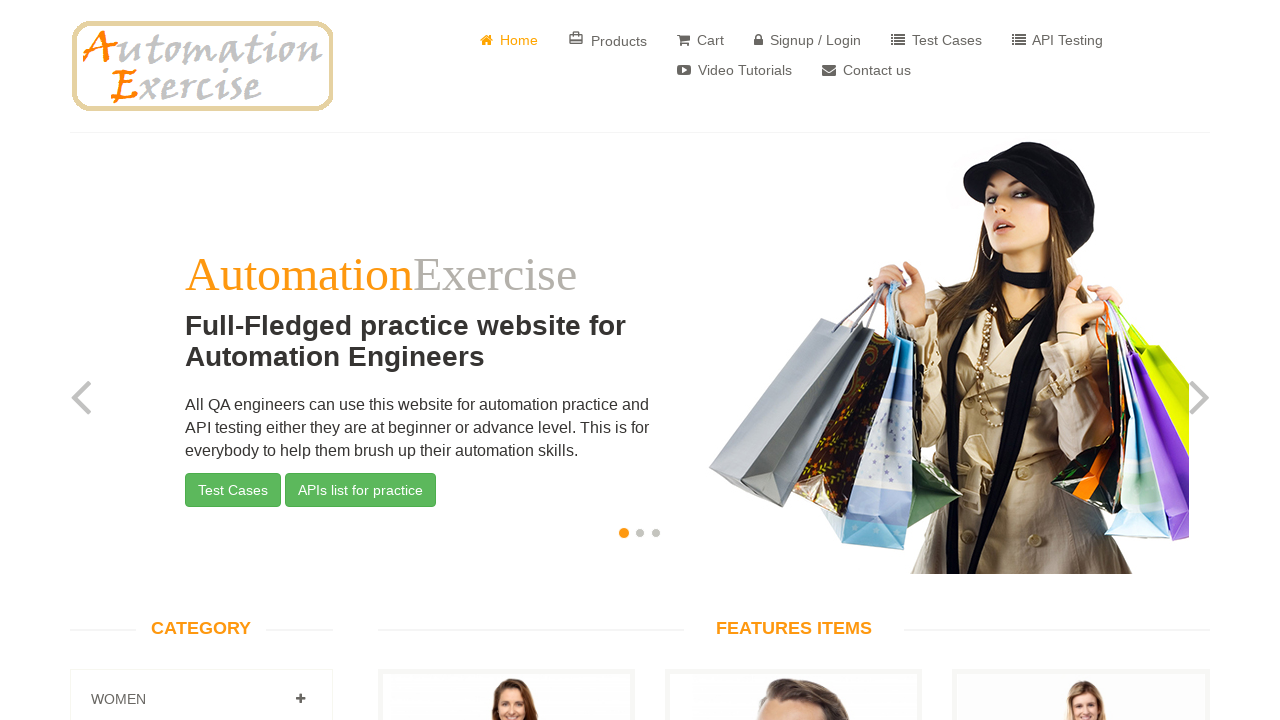

Clicked on Products link in navigation at (608, 40) on a[href='/products']
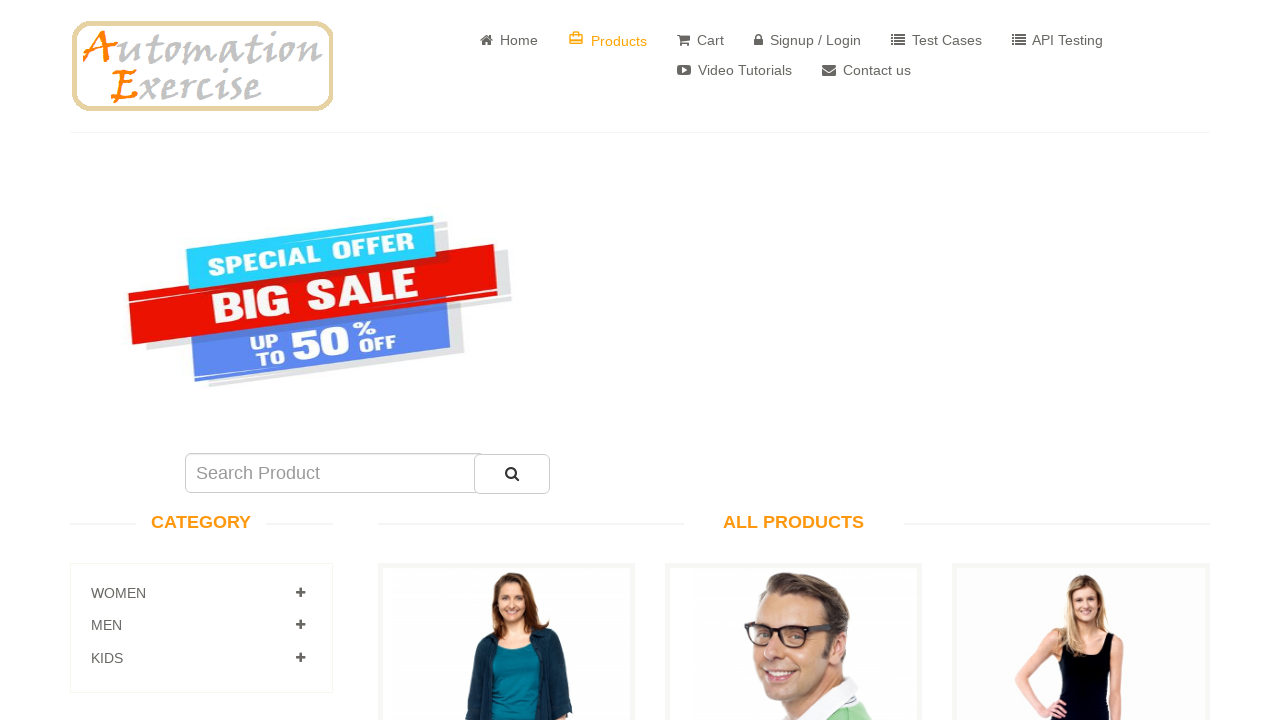

Products page loaded and first product link is visible
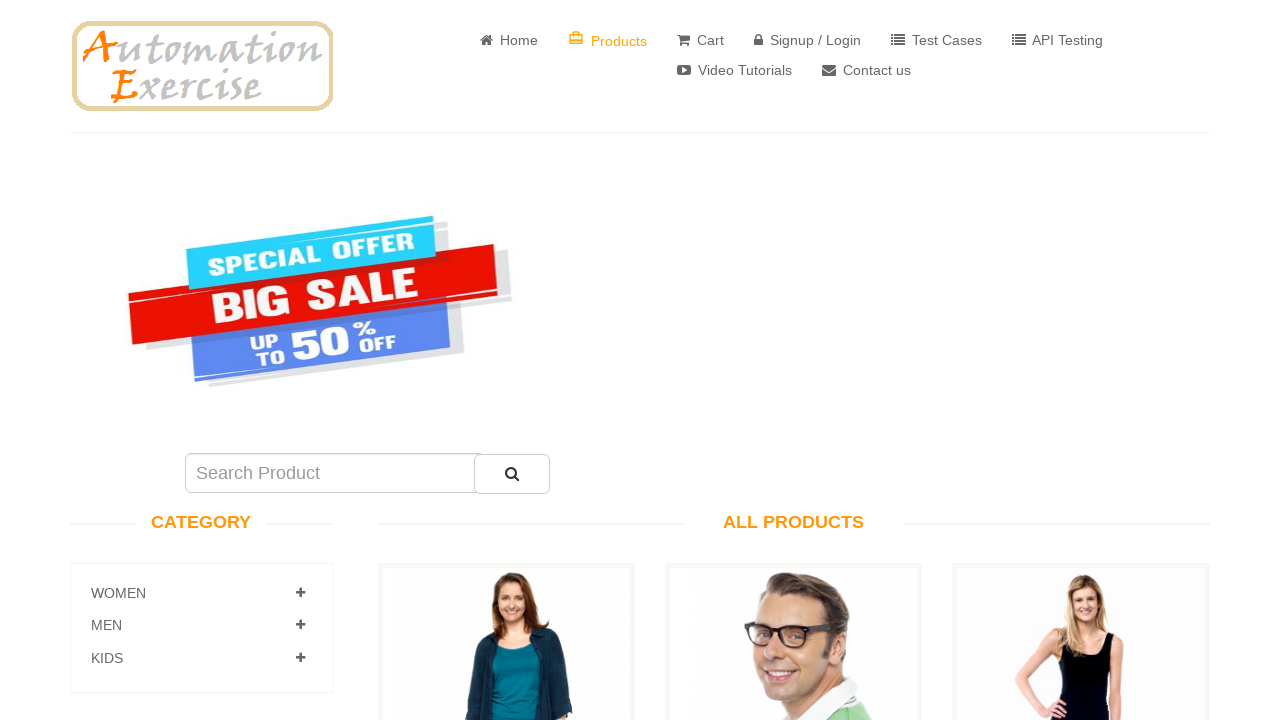

Scrolled to first product
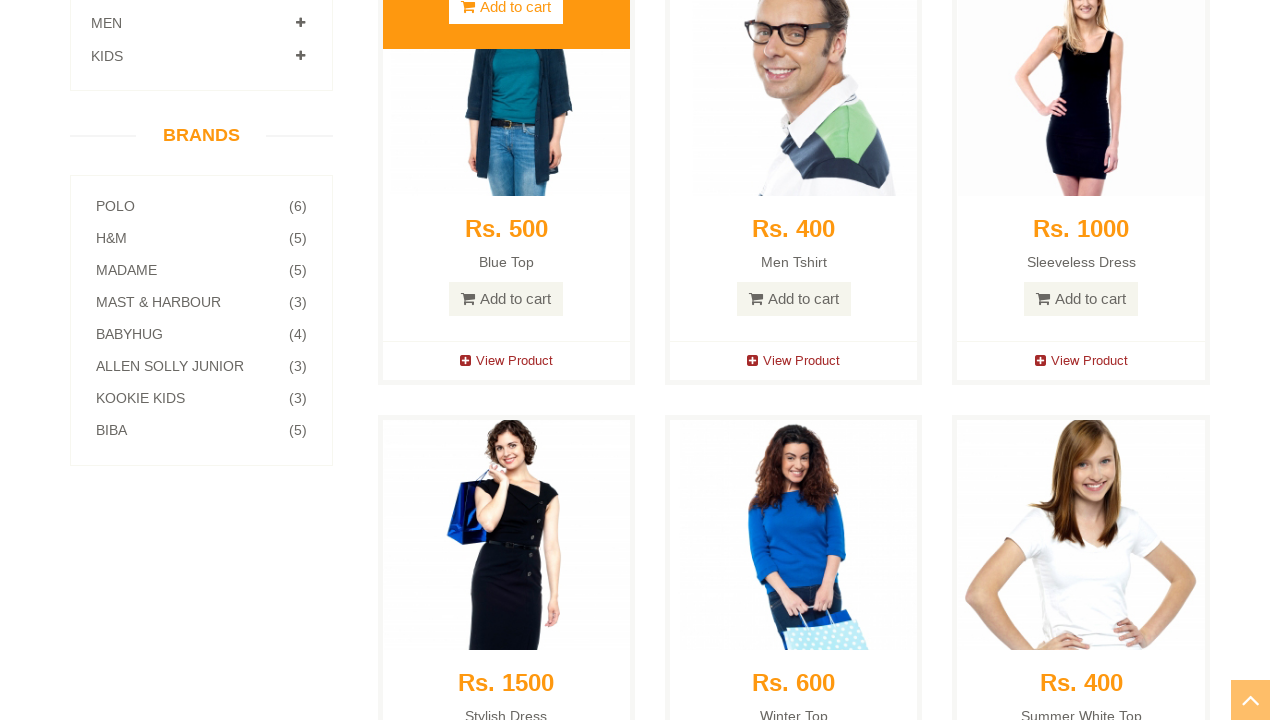

Clicked on first product to view details at (506, 361) on a[href='/product_details/1']
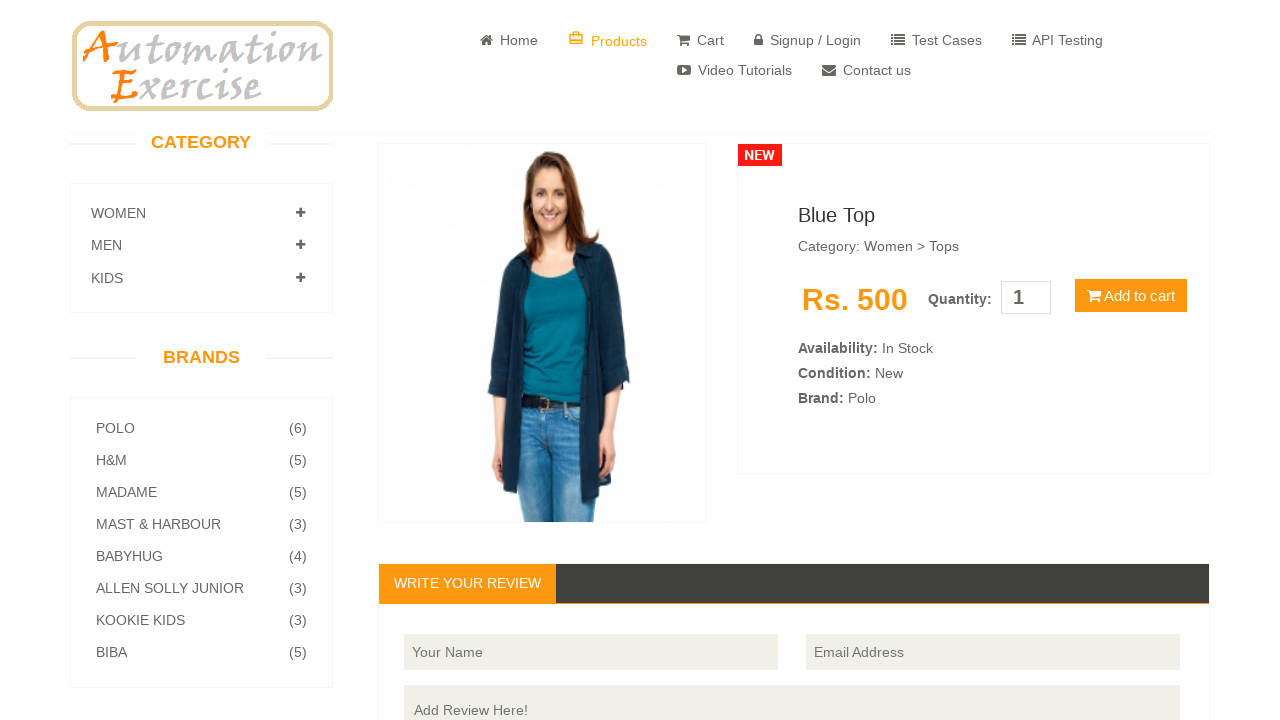

Product details page loaded completely
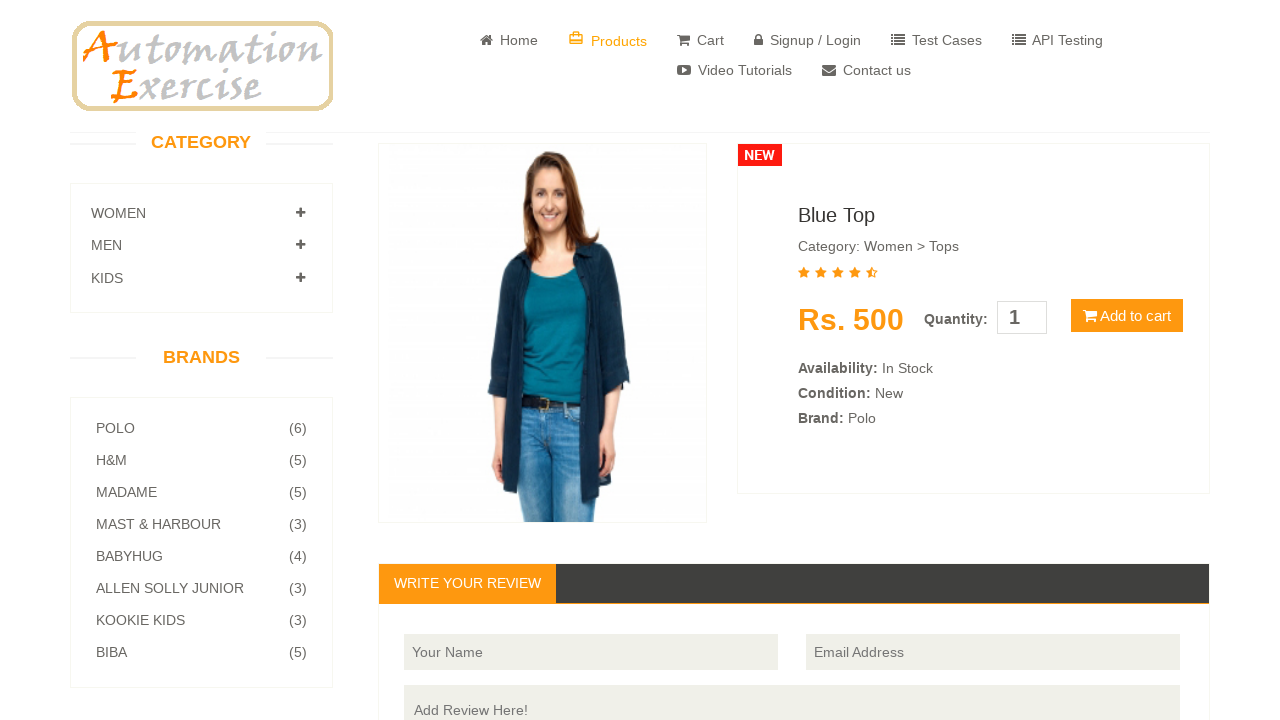

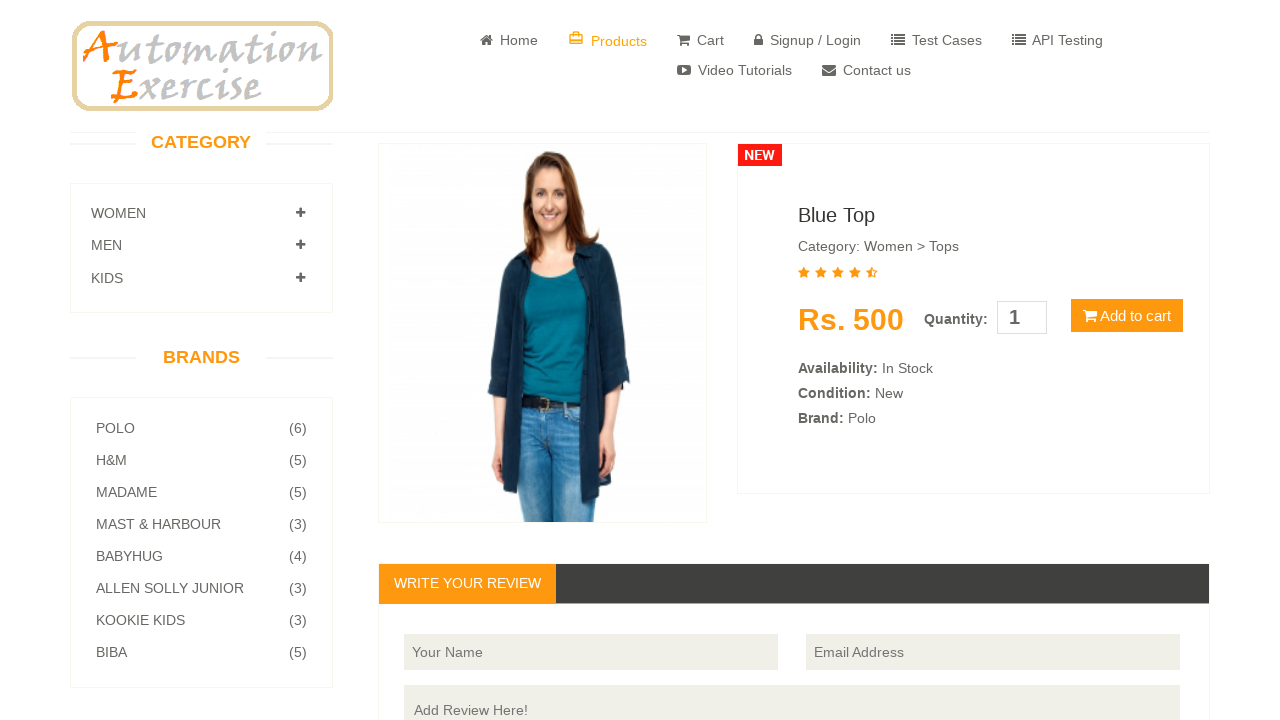